Tests various alert dialog interactions including accepting alerts, dismissing alerts, and entering text in prompt alerts

Starting URL: https://letcode.in/test

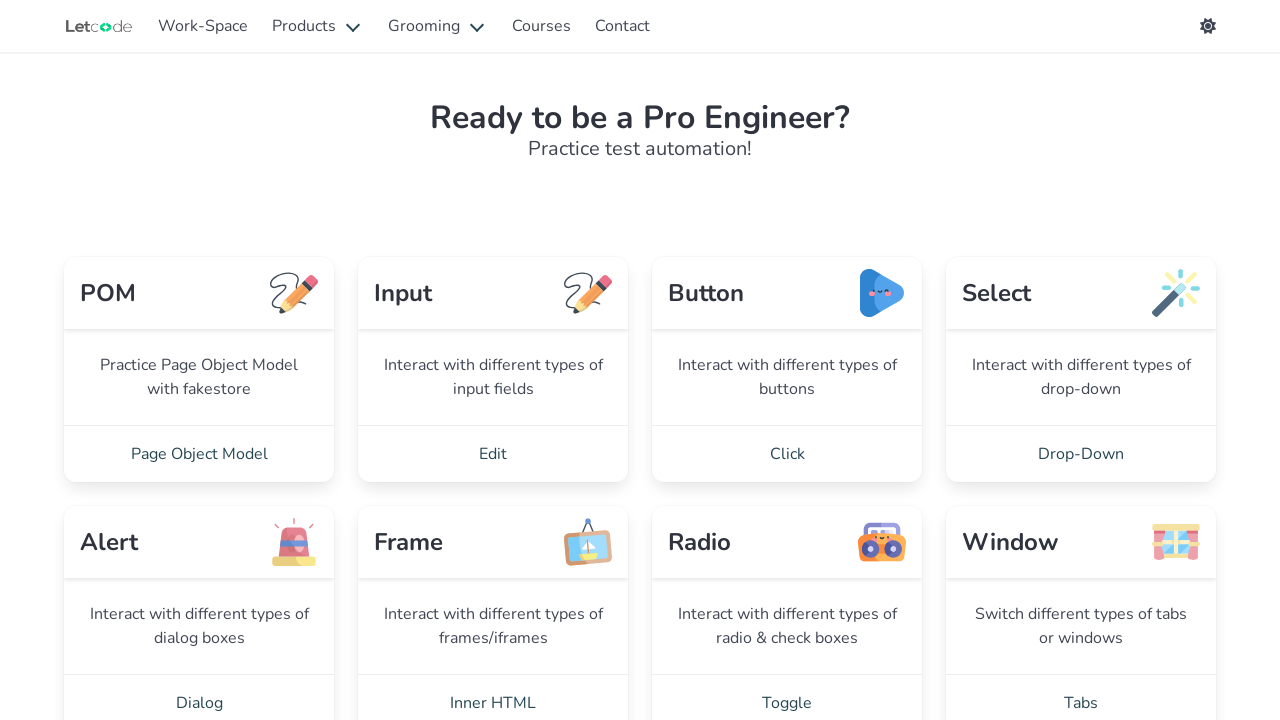

Clicked Dialog link to navigate to alerts page at (199, 692) on a:has-text('Dialog')
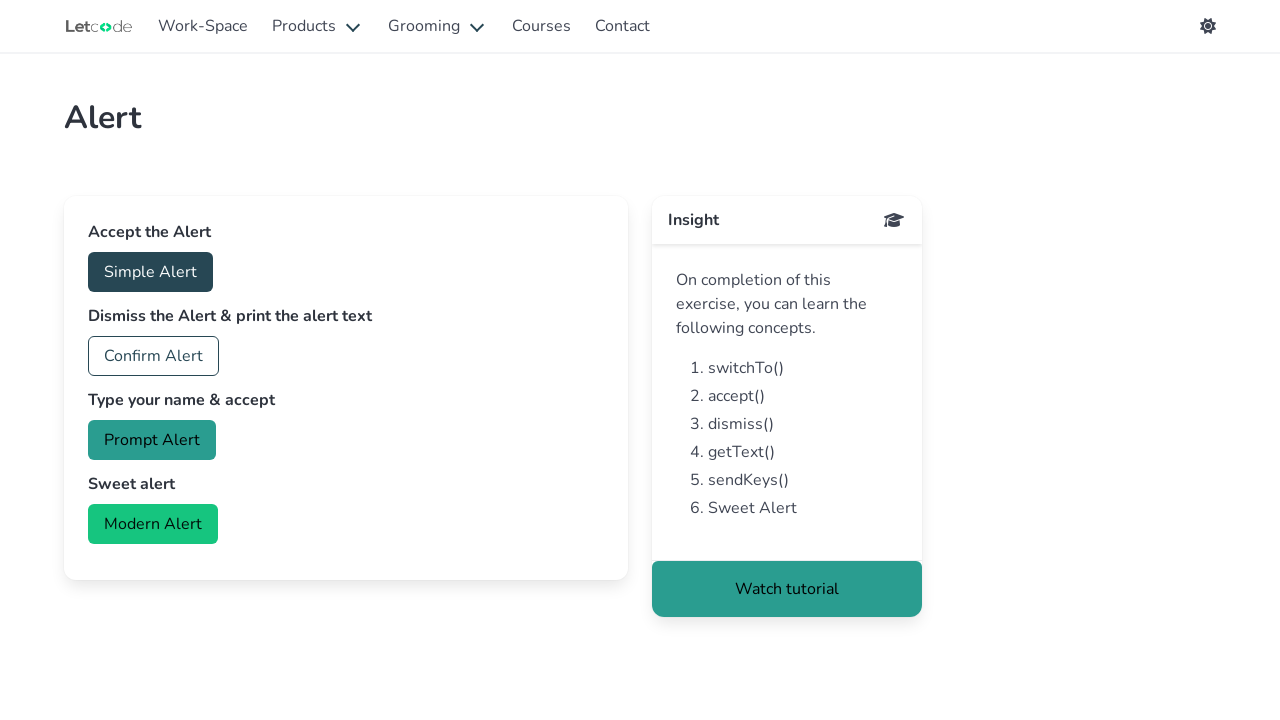

Waited for page to load with networkidle state
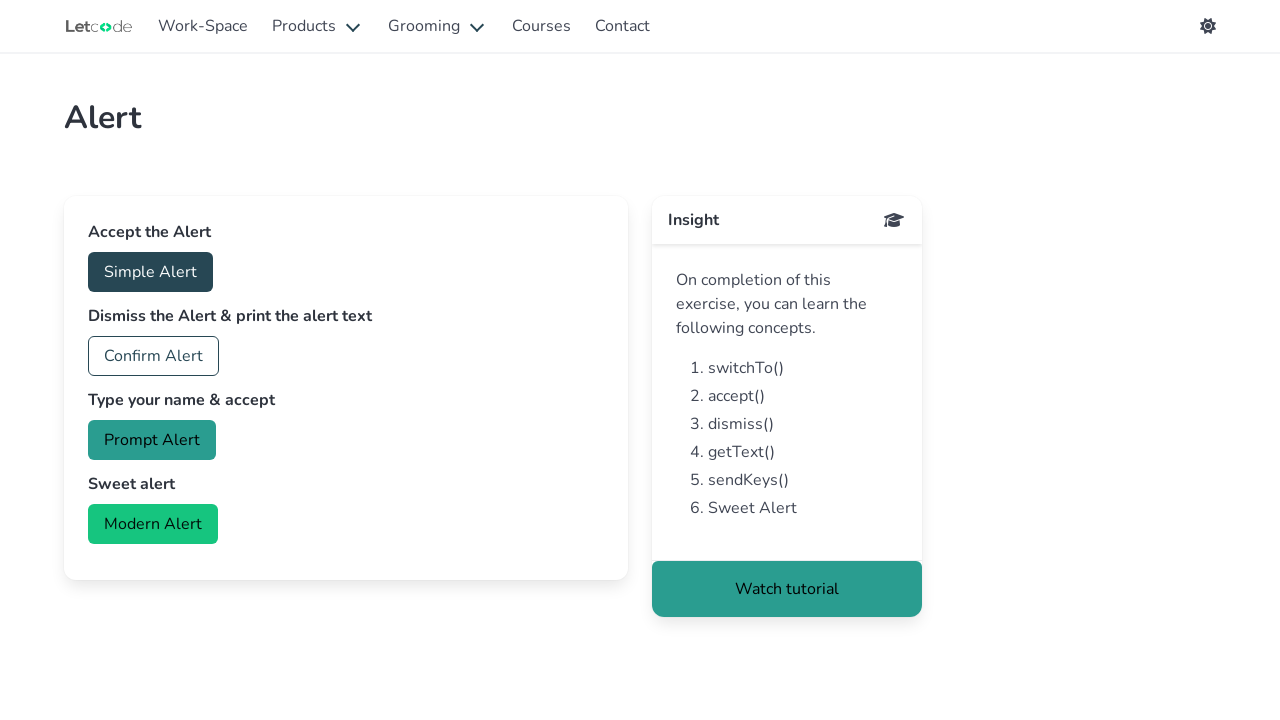

Clicked accept button to trigger alert at (150, 272) on #accept
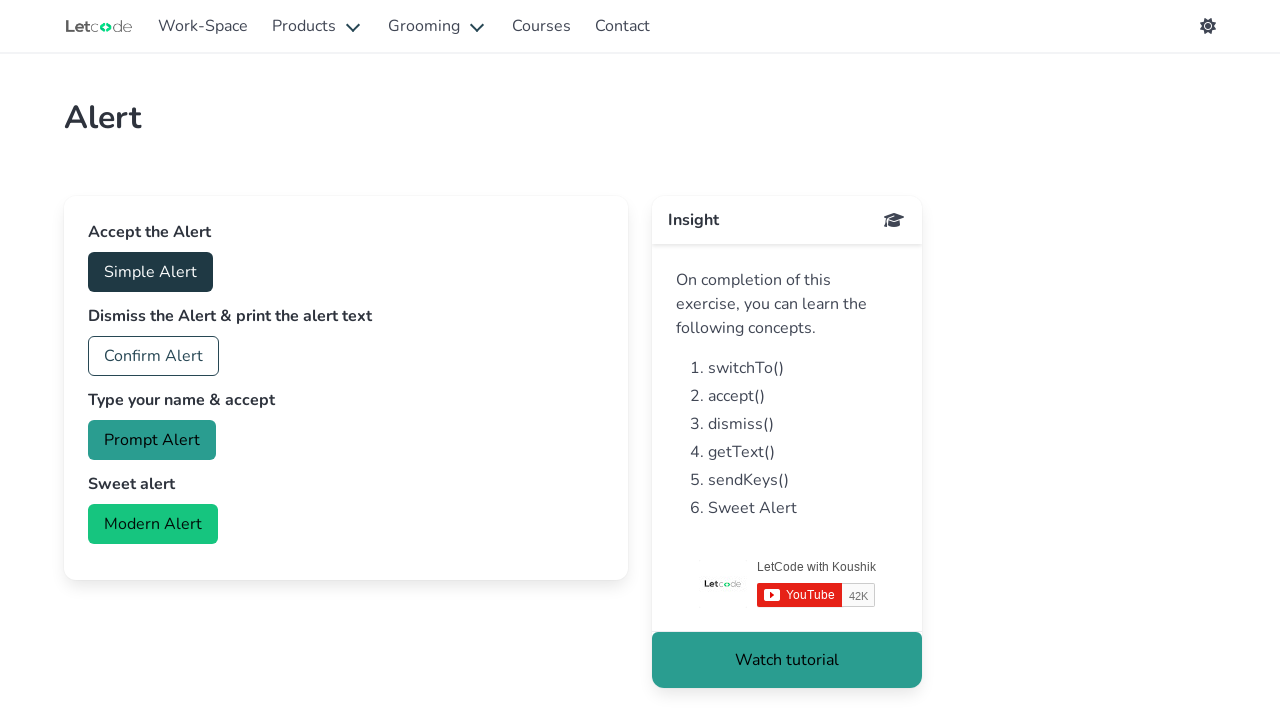

Accepted the alert dialog
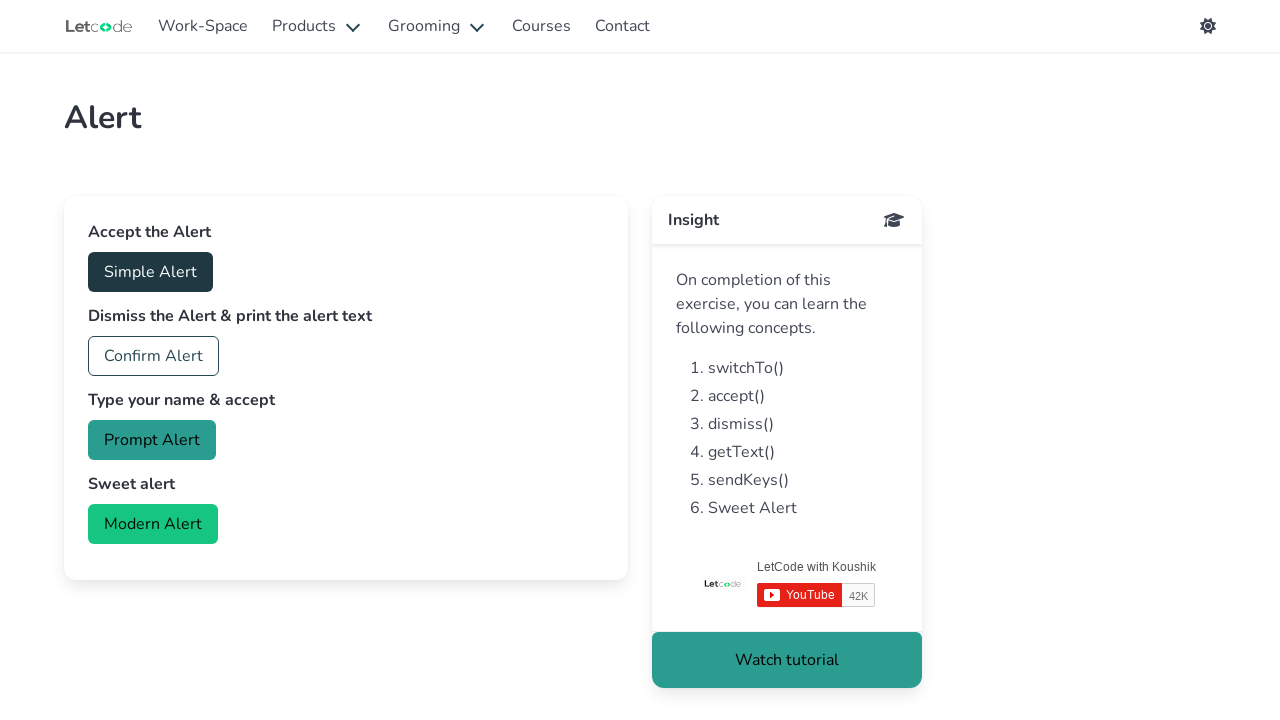

Set up dialog handler to dismiss confirm dialog
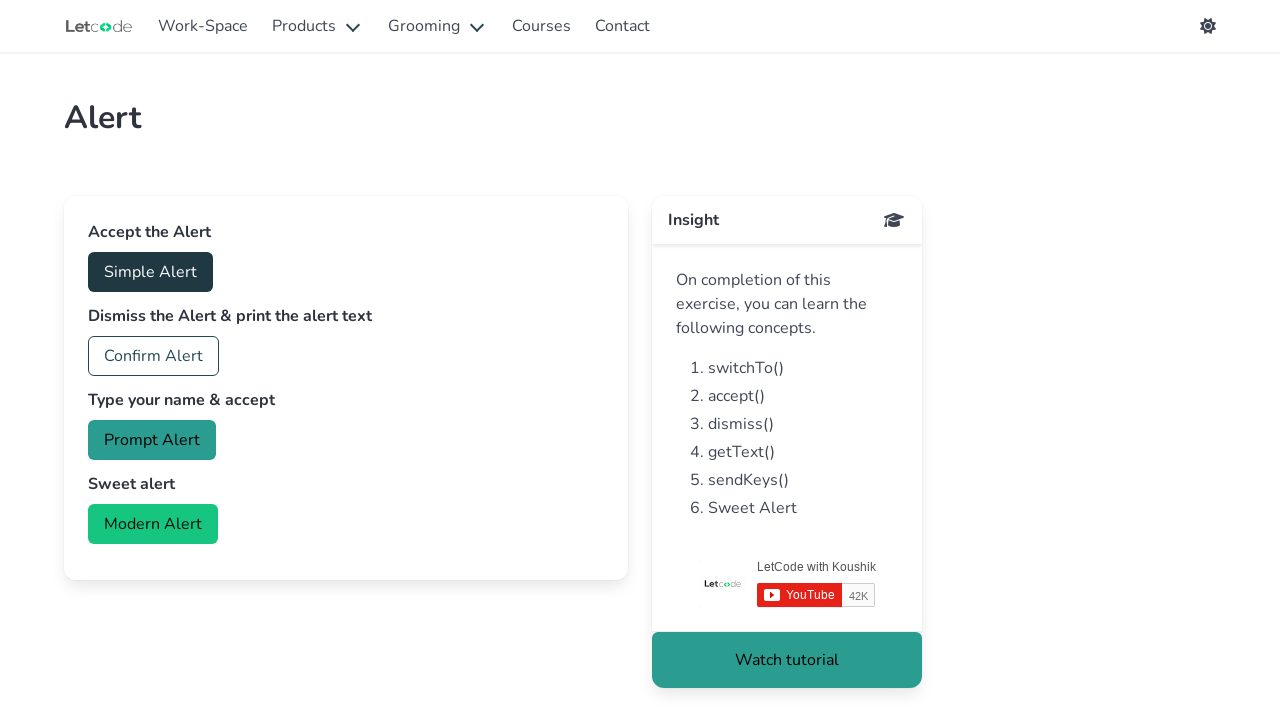

Clicked confirm button to trigger alert dialog at (154, 356) on #confirm
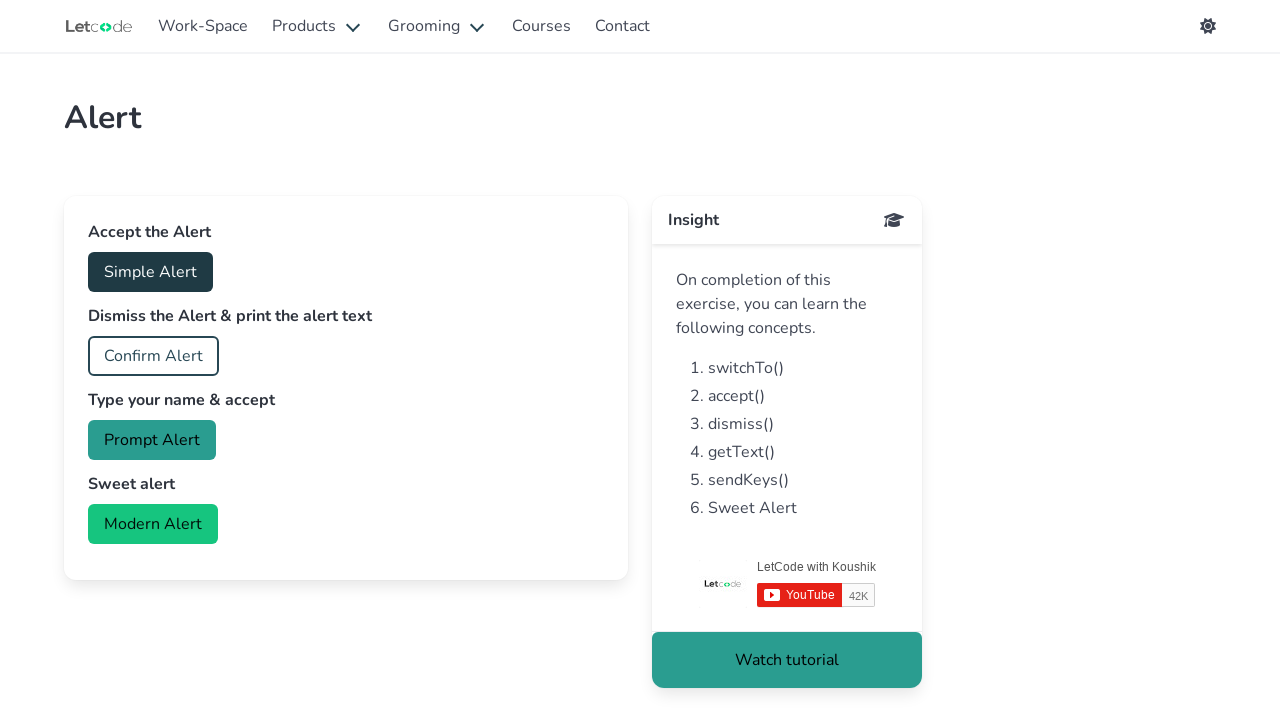

Set up dialog handler to accept prompt with text 'Sunny'
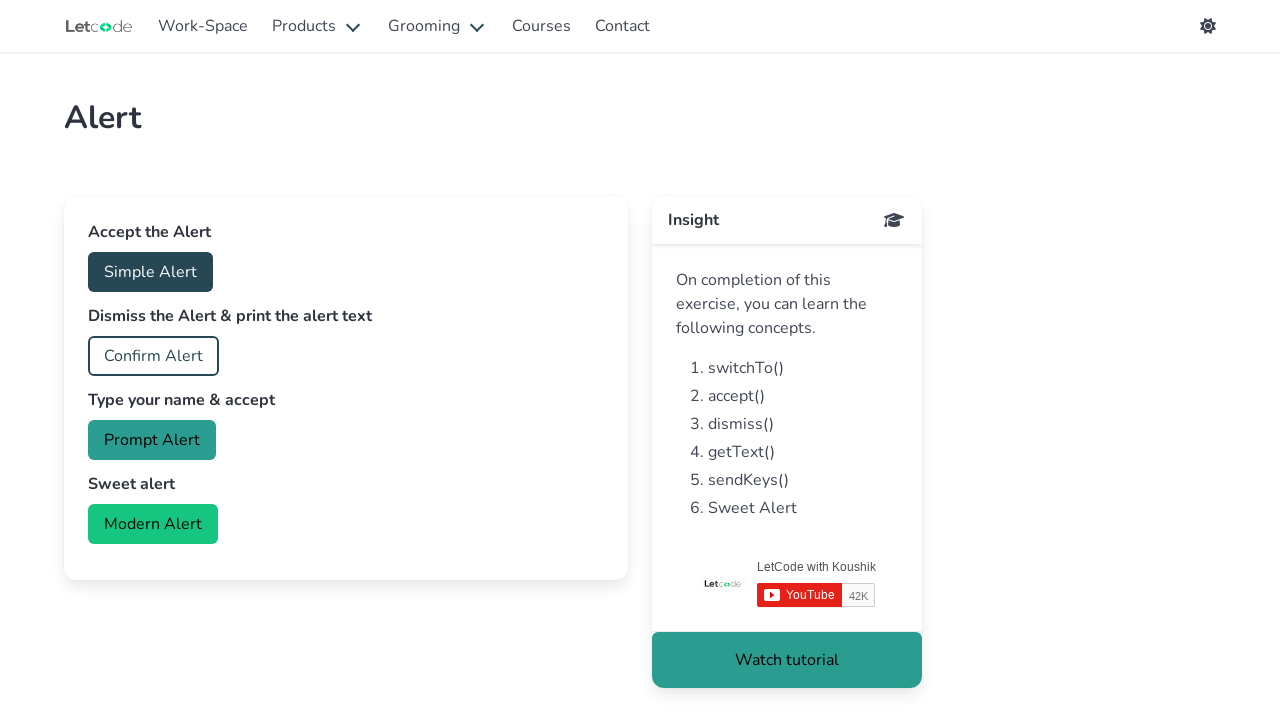

Clicked prompt button to trigger prompt alert at (152, 440) on #prompt
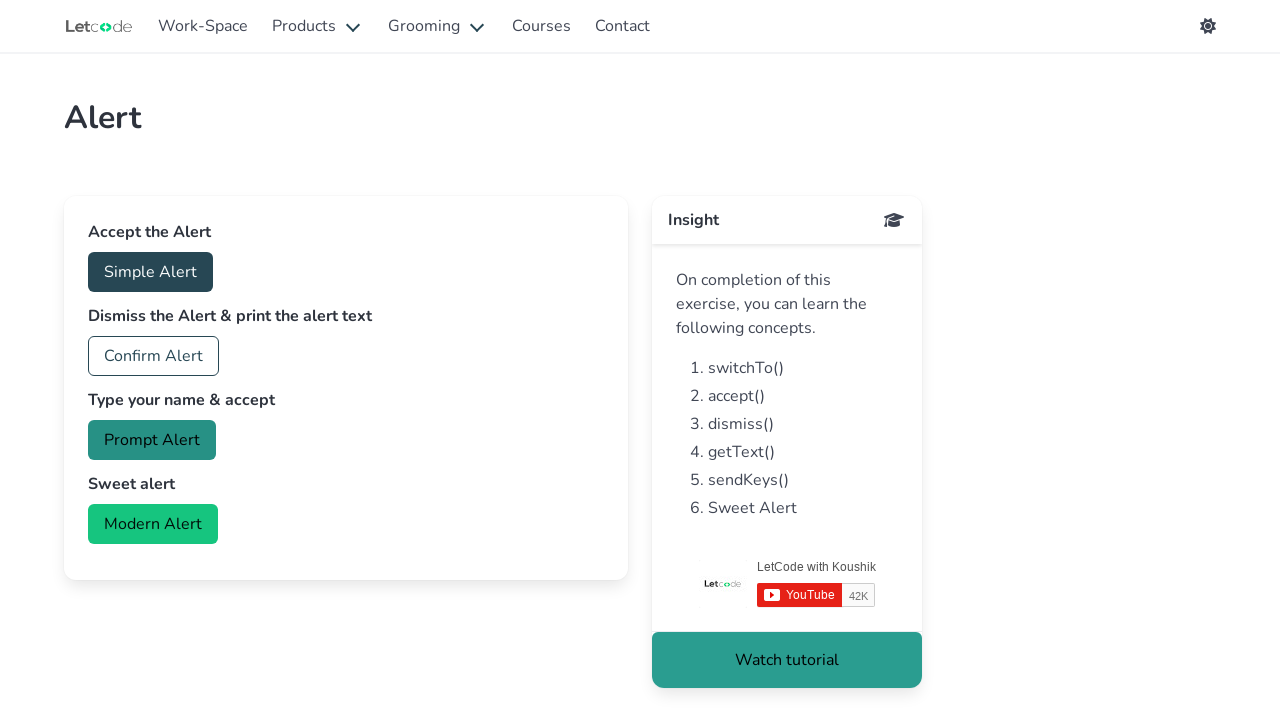

Clicked modern/sweet alert button at (153, 524) on #modern
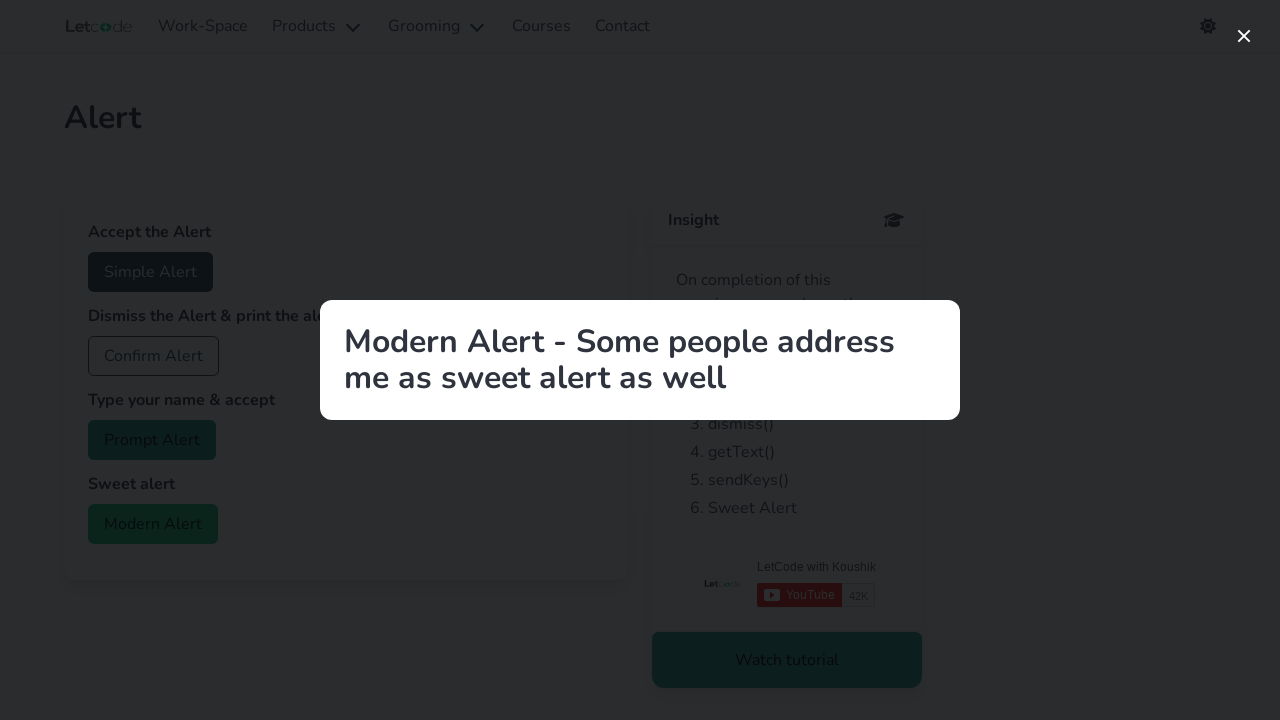

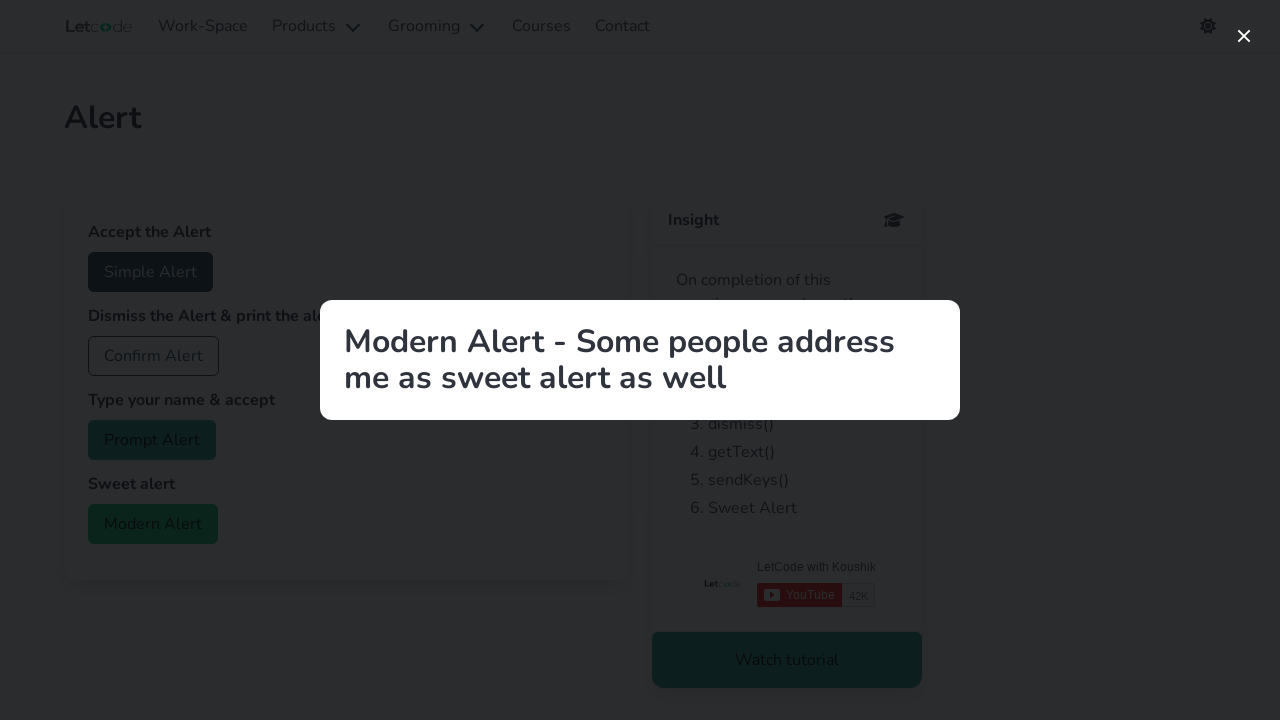